Tests alert handling functionality by opening a confirmation alert, reading its text, and dismissing it

Starting URL: https://training-support.net/webelements/alerts

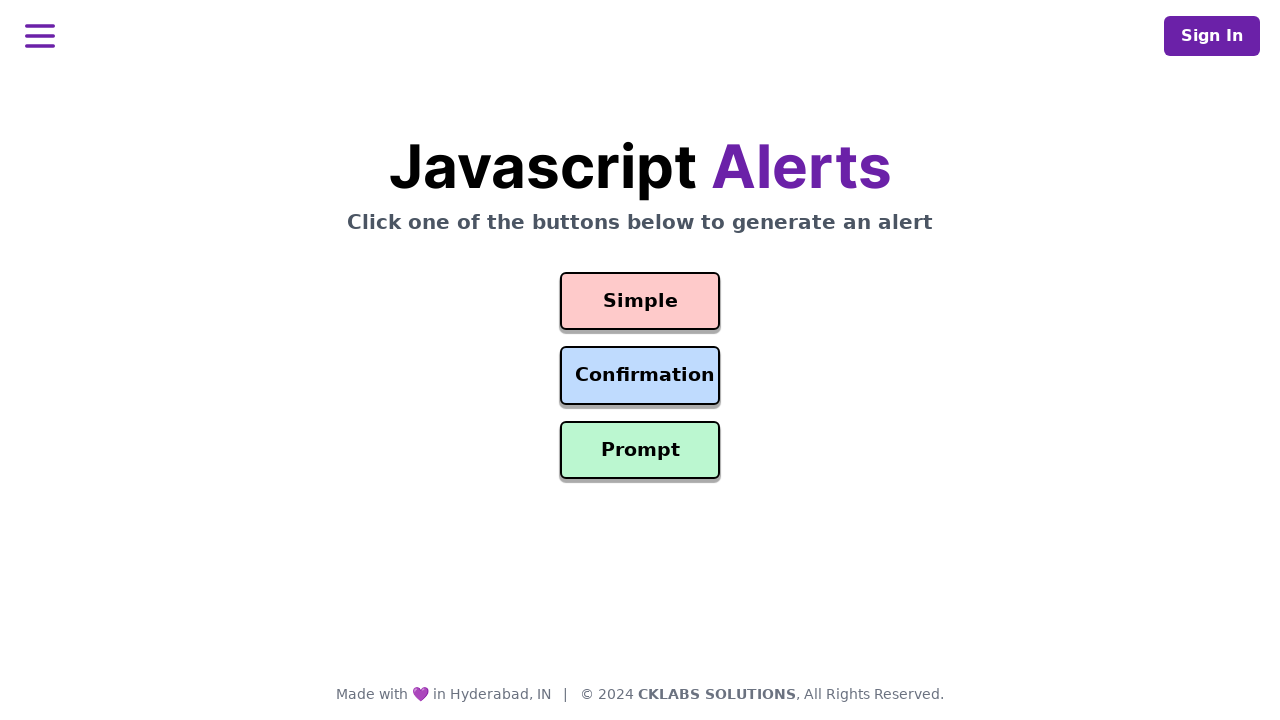

Clicked the confirmation alert button at (640, 376) on #confirmation
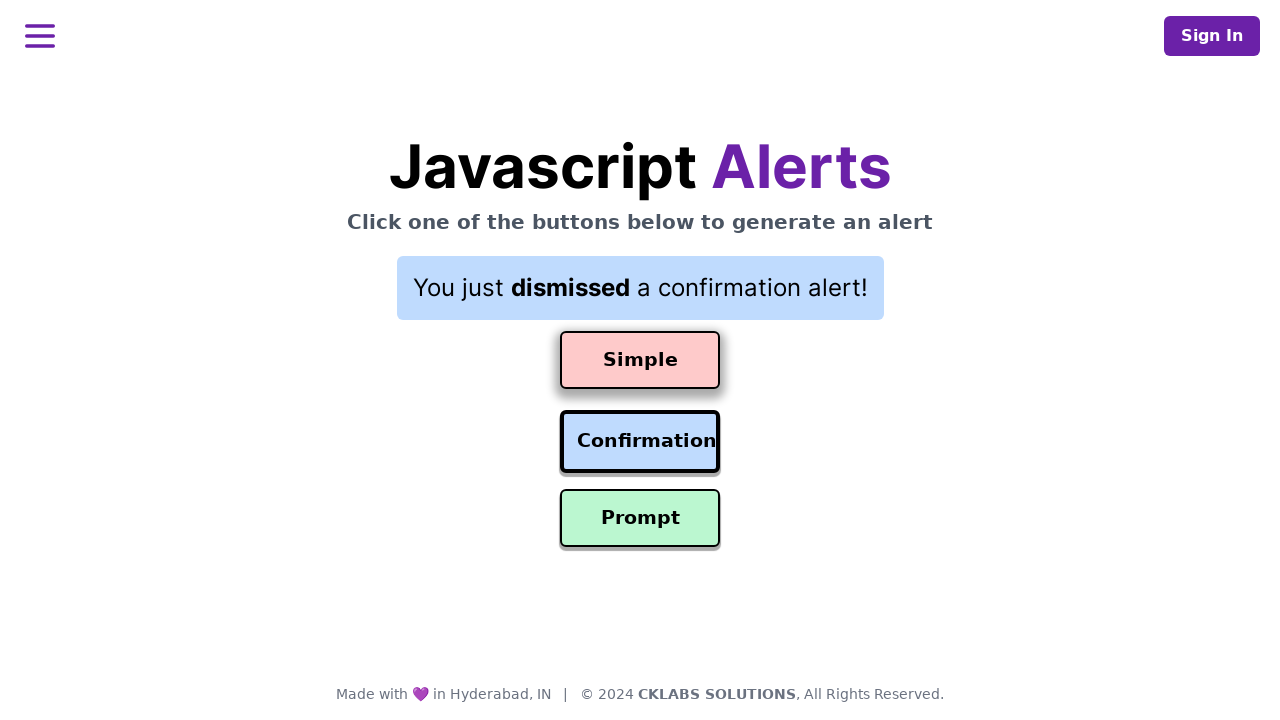

Set up dialog handler to dismiss alerts
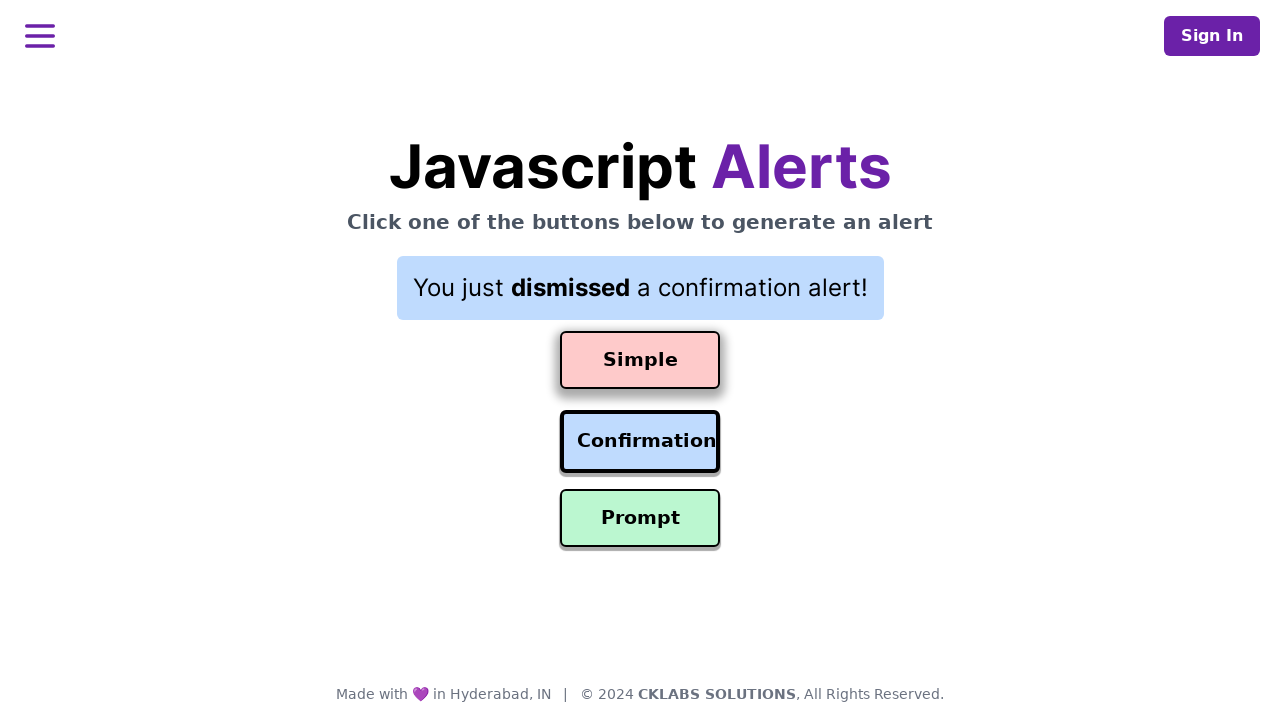

Clicked confirmation alert button again to trigger dismissal at (640, 442) on #confirmation
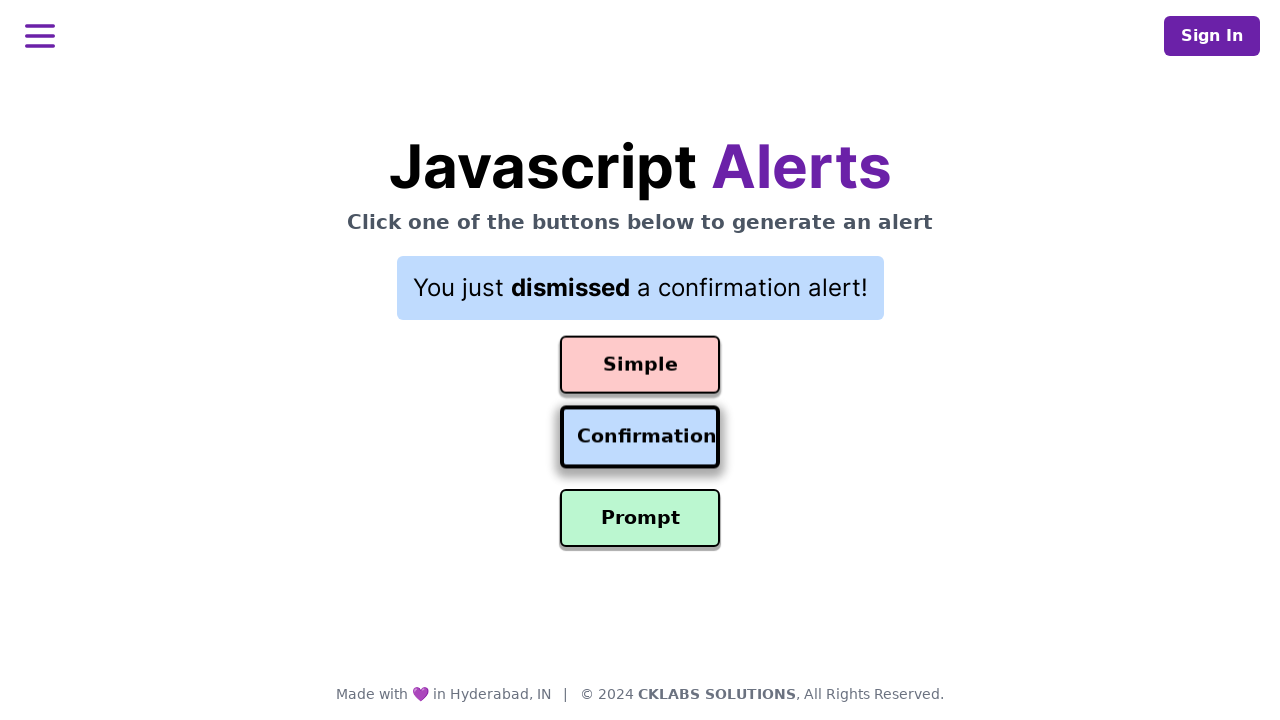

Waited for result message to appear after dismissing alert
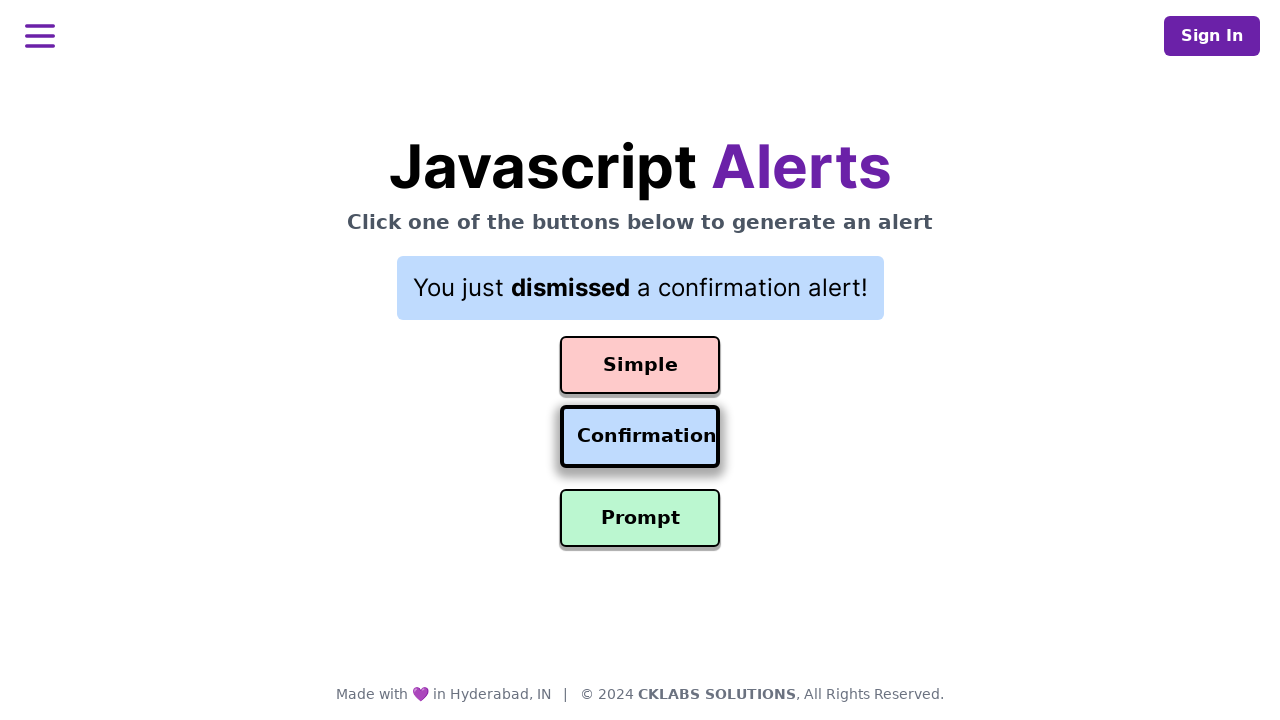

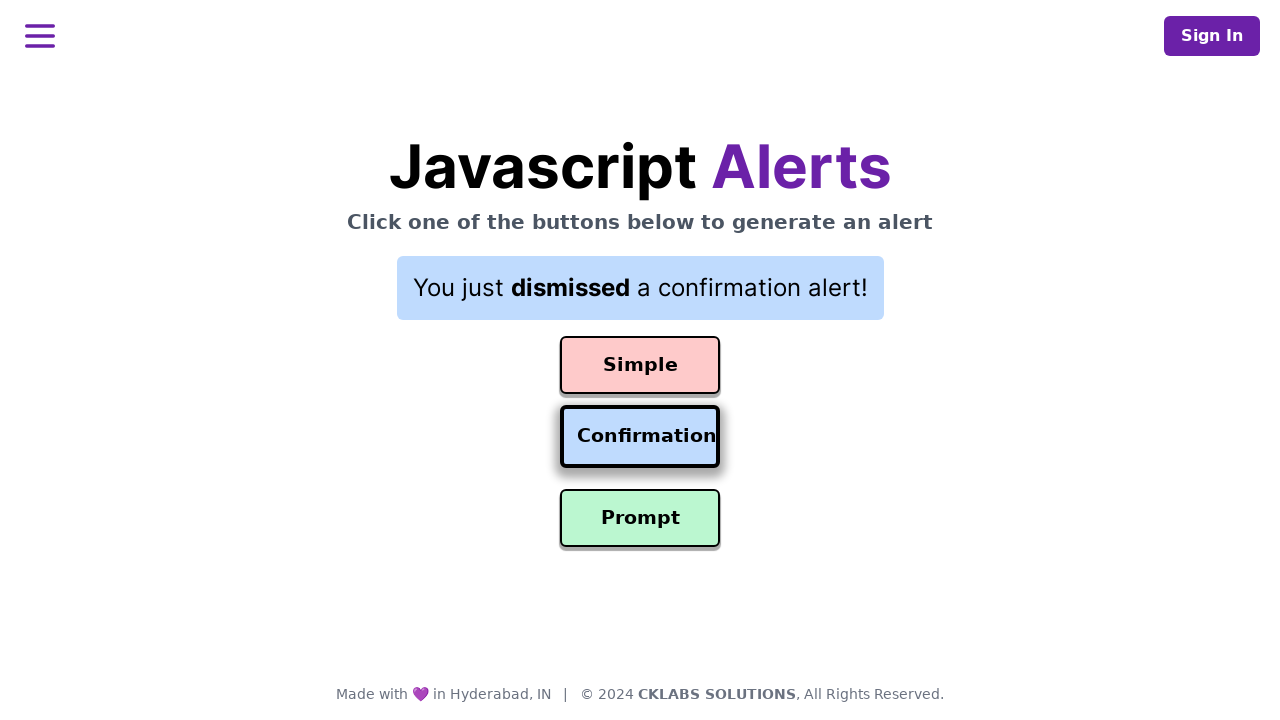